Tests a registration form by filling in first name, last name, and email fields, submitting the form, and verifying that a success message is displayed.

Starting URL: http://suninjuly.github.io/registration1.html

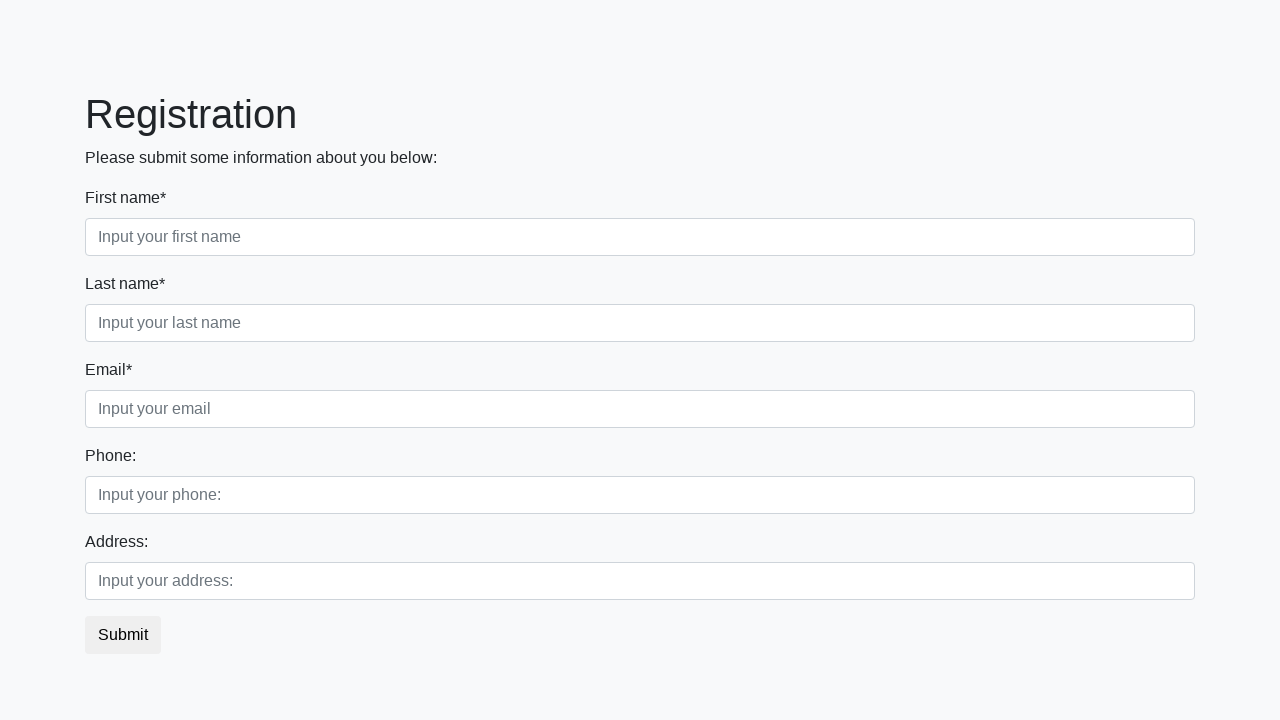

Filled first name field with 'TestUser' on .first_class input
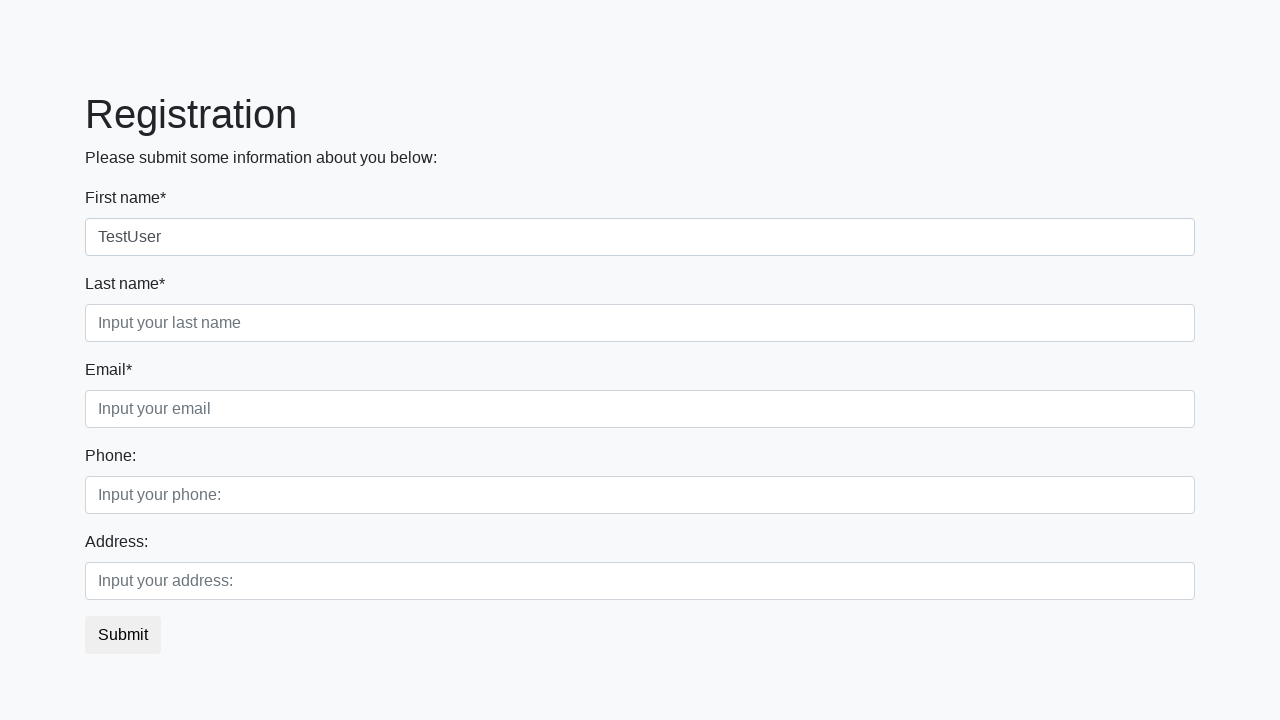

Filled last name field with 'LastName' on .second_class input
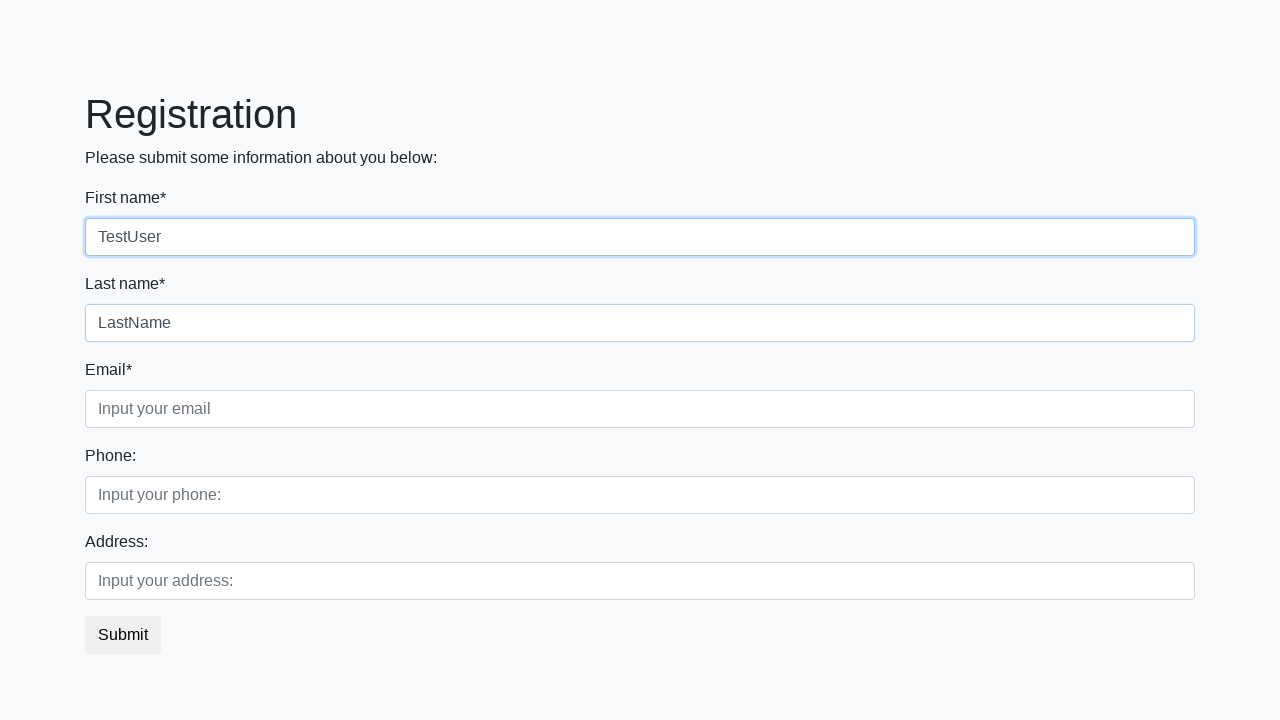

Filled email field with 'testuser@example.com' on .third_class input
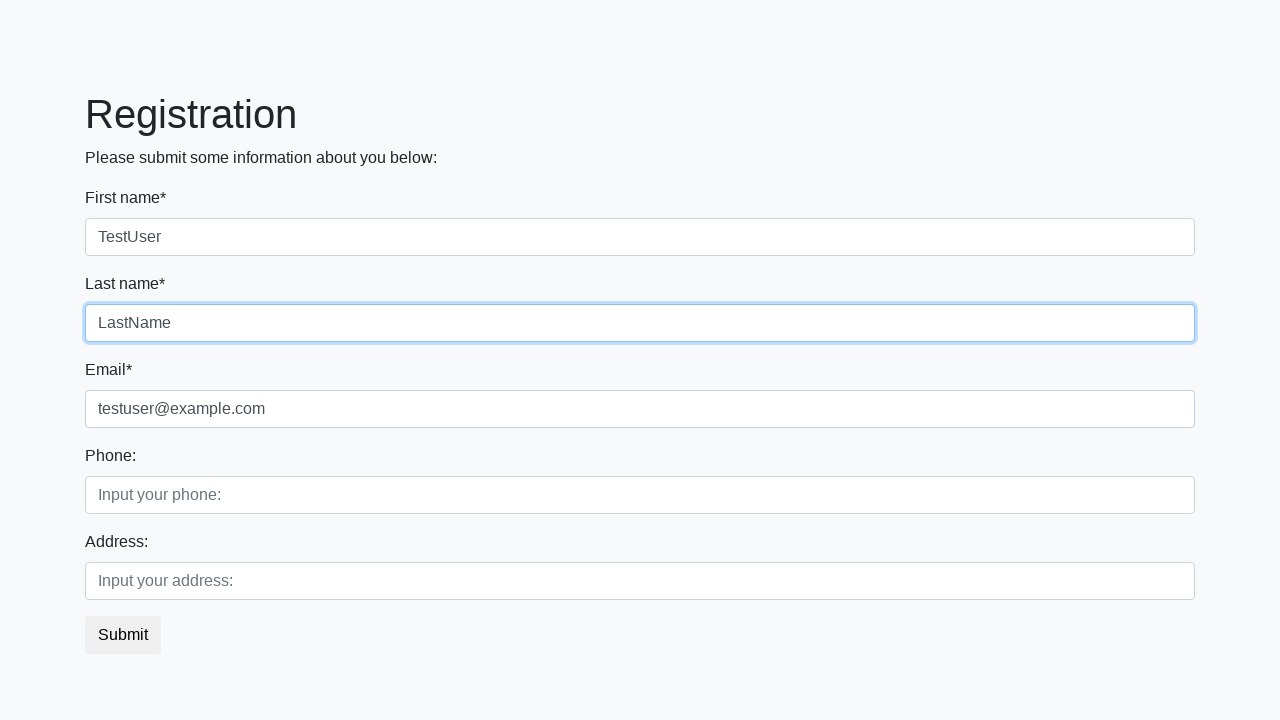

Clicked the submit button at (123, 635) on button.btn
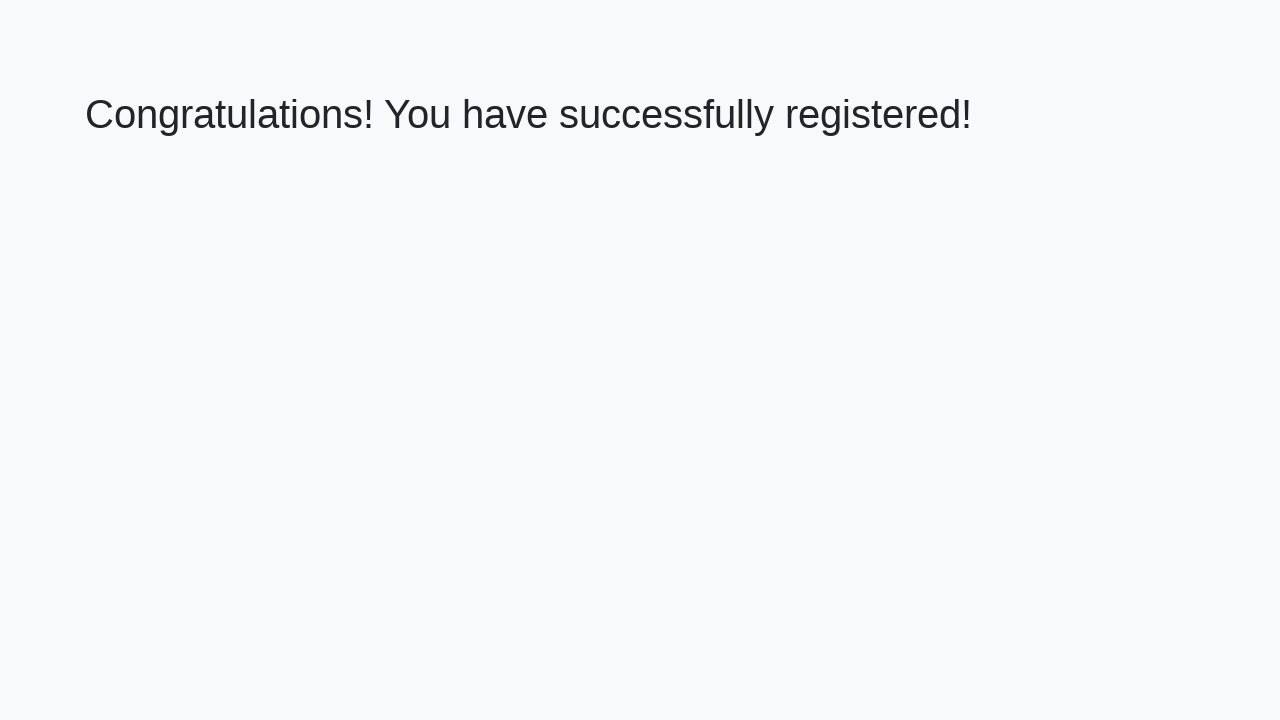

Success message element loaded
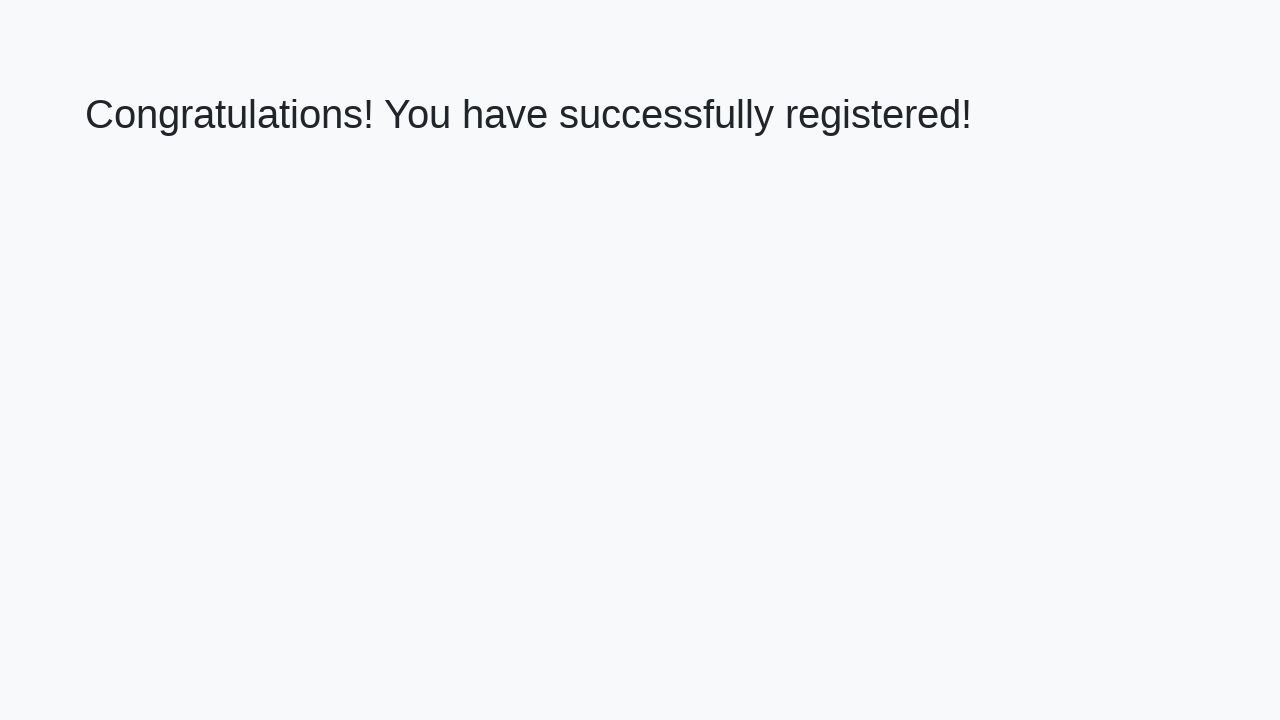

Retrieved success message text
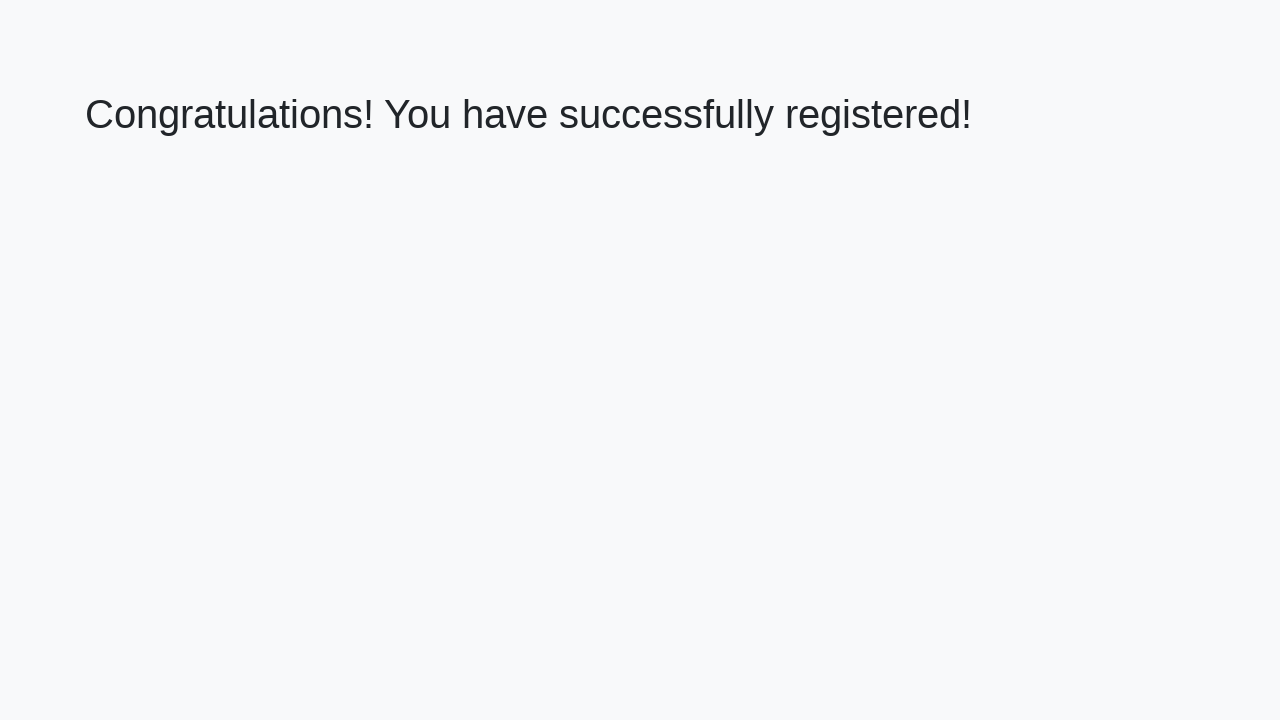

Verified success message: 'Congratulations! You have successfully registered!'
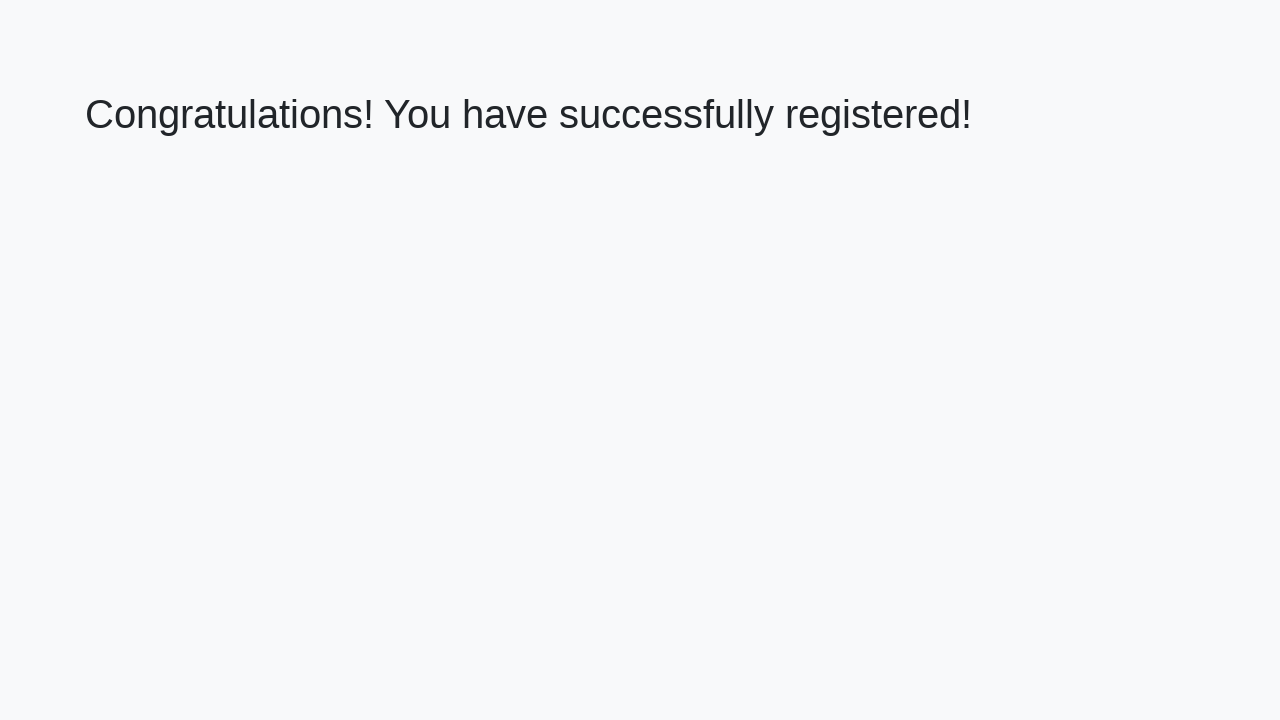

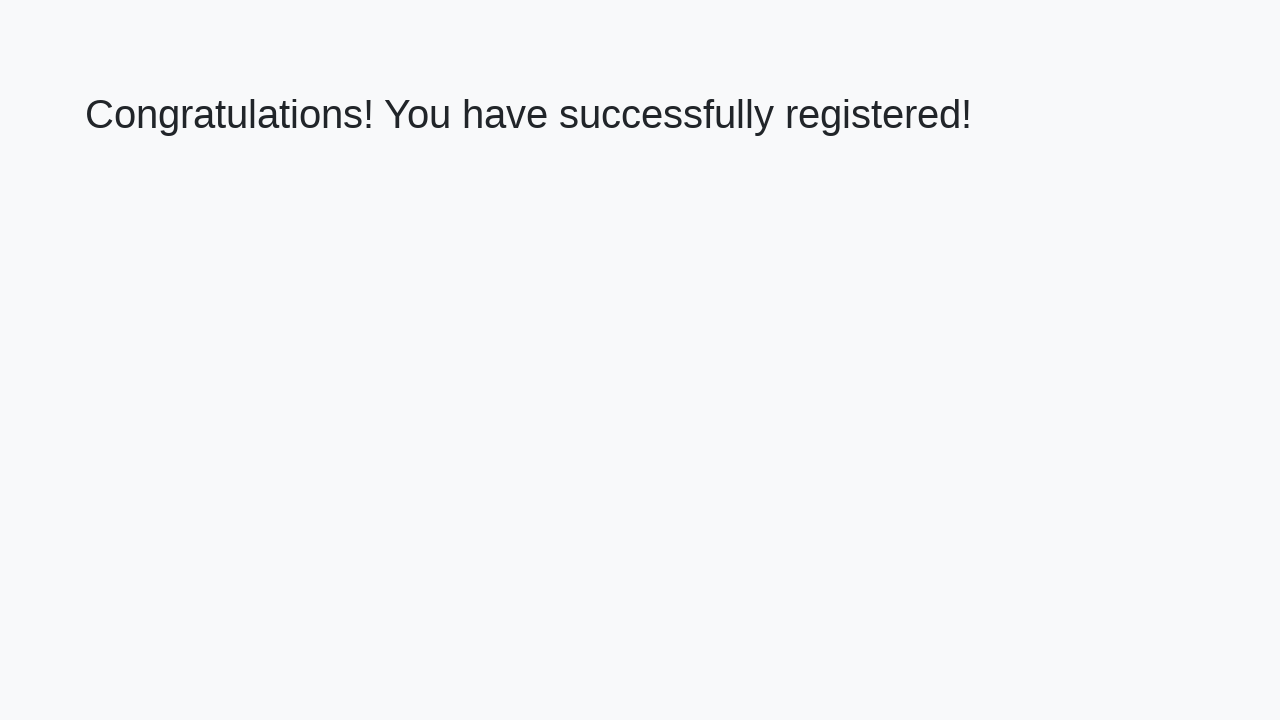